Tests menu interactions including clicking menu items, hovering over nested menu items, and performing a right-click context menu action

Starting URL: https://www.leafground.com/menu.xhtml

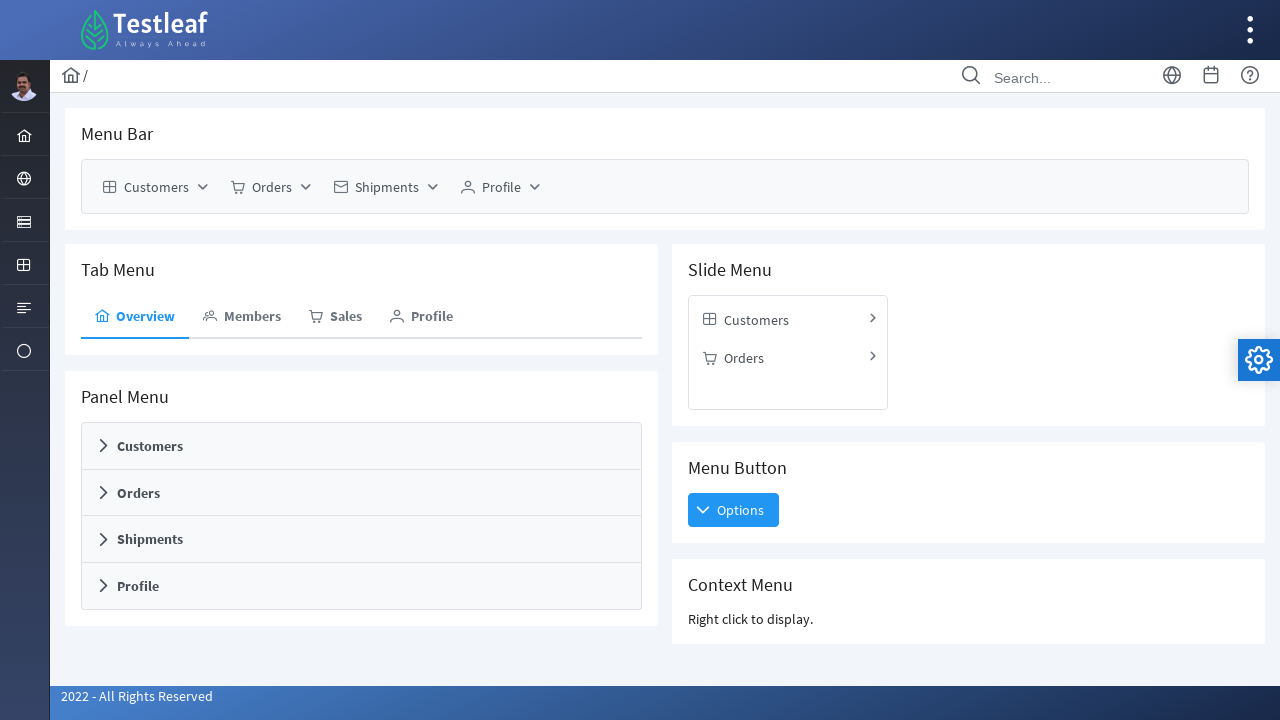

Clicked on Customers menu item at (156, 187) on xpath=(//span[text()='Customers'])[1]
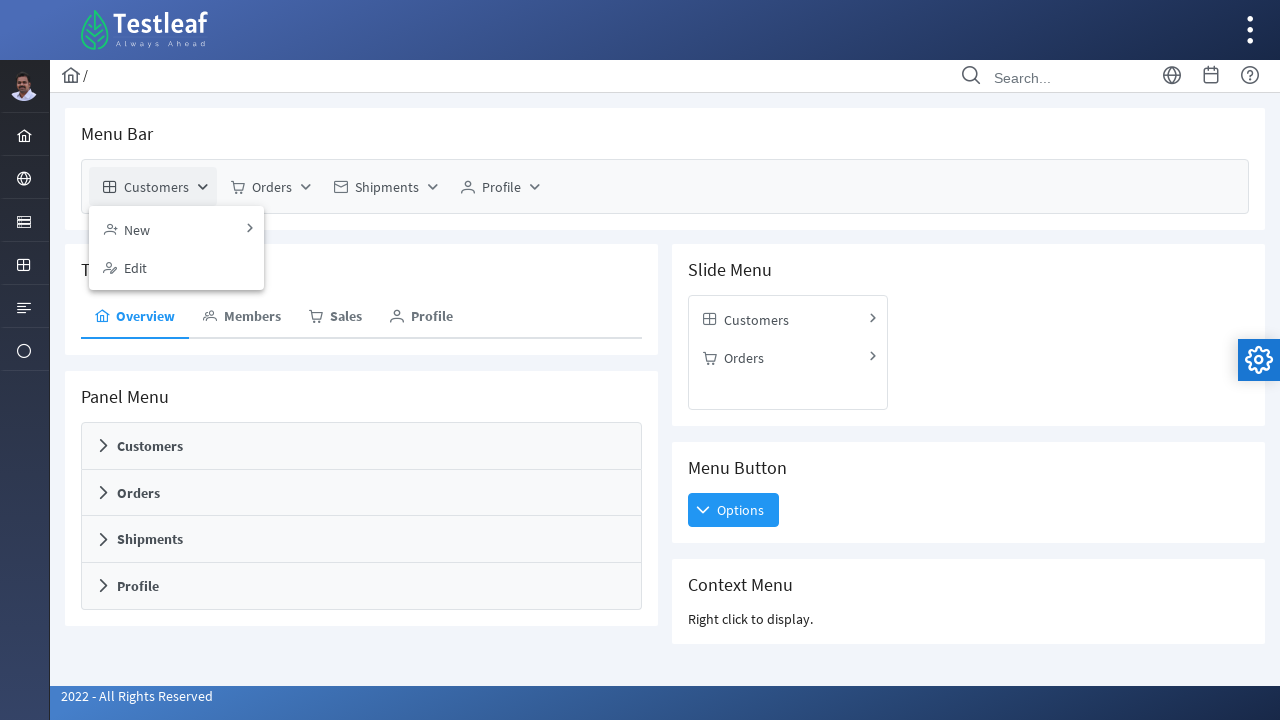

Hovered over New menu item at (137, 229) on xpath=(//span[text()='New'])[1]
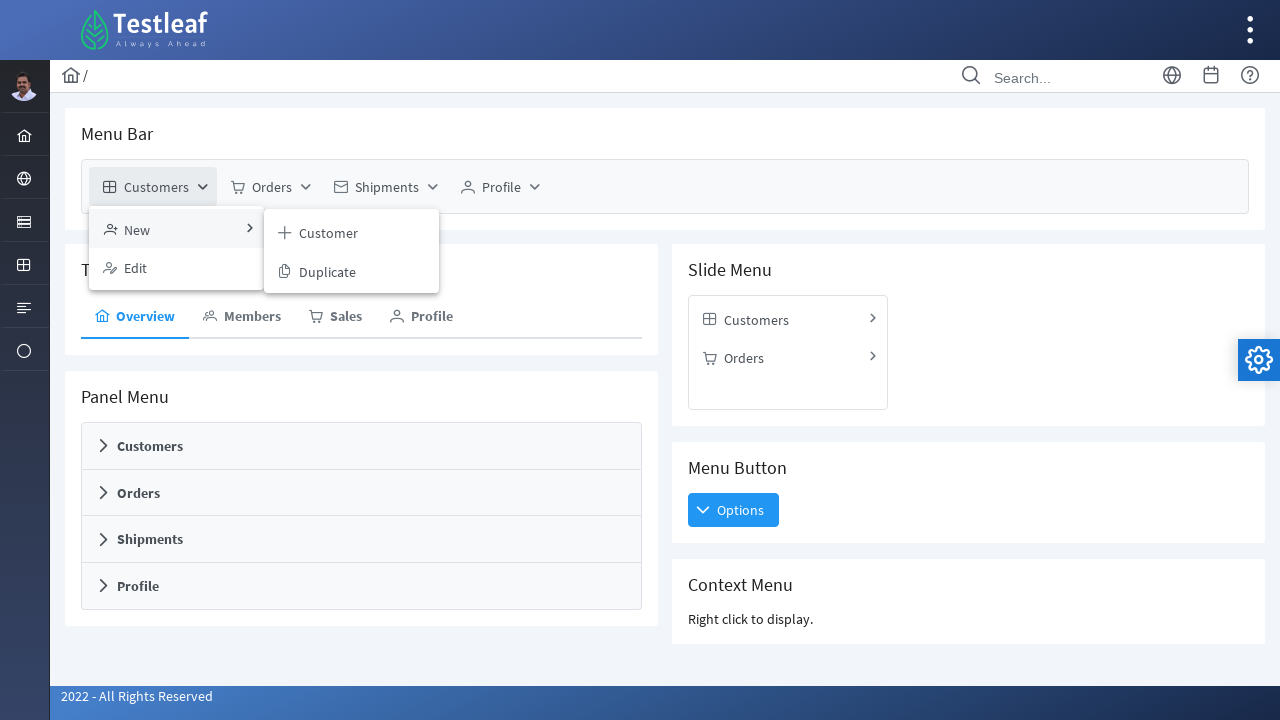

Hovered over Orders menu item at (272, 187) on xpath=(//span[text()='Orders'])[1]
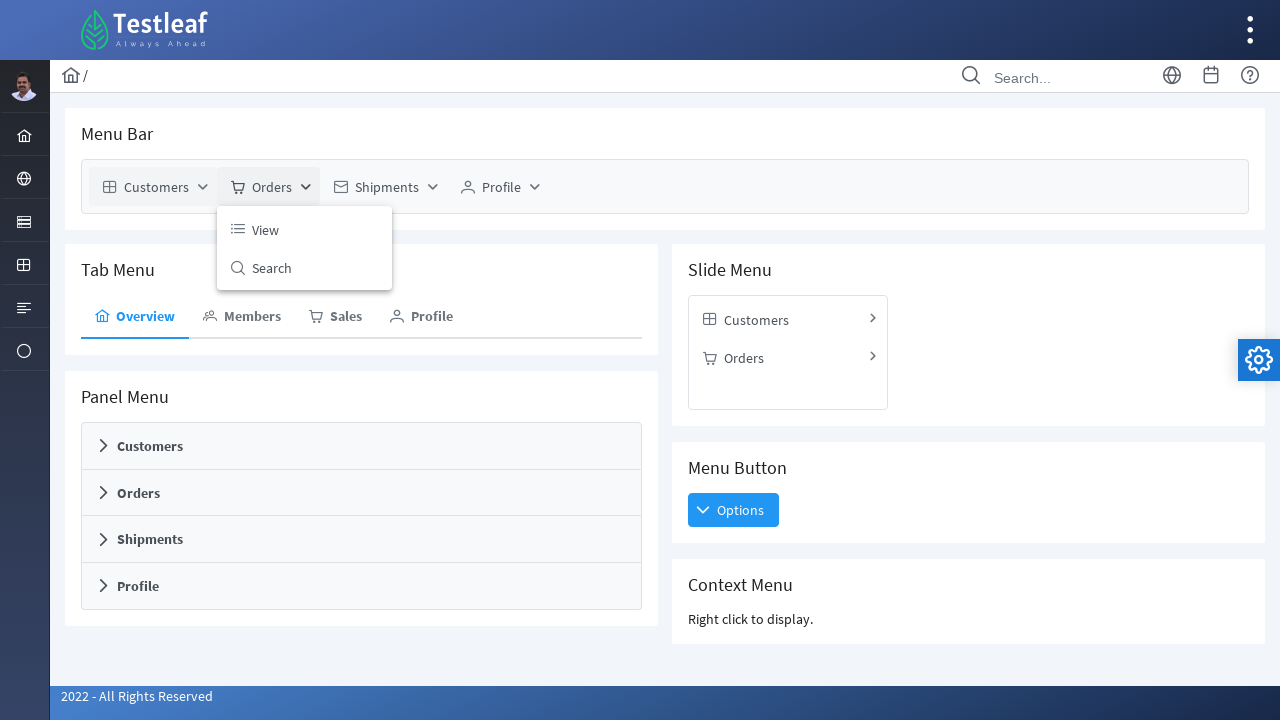

Hovered over Shipments menu item at (387, 187) on xpath=(//span[text()='Shipments'])[1]
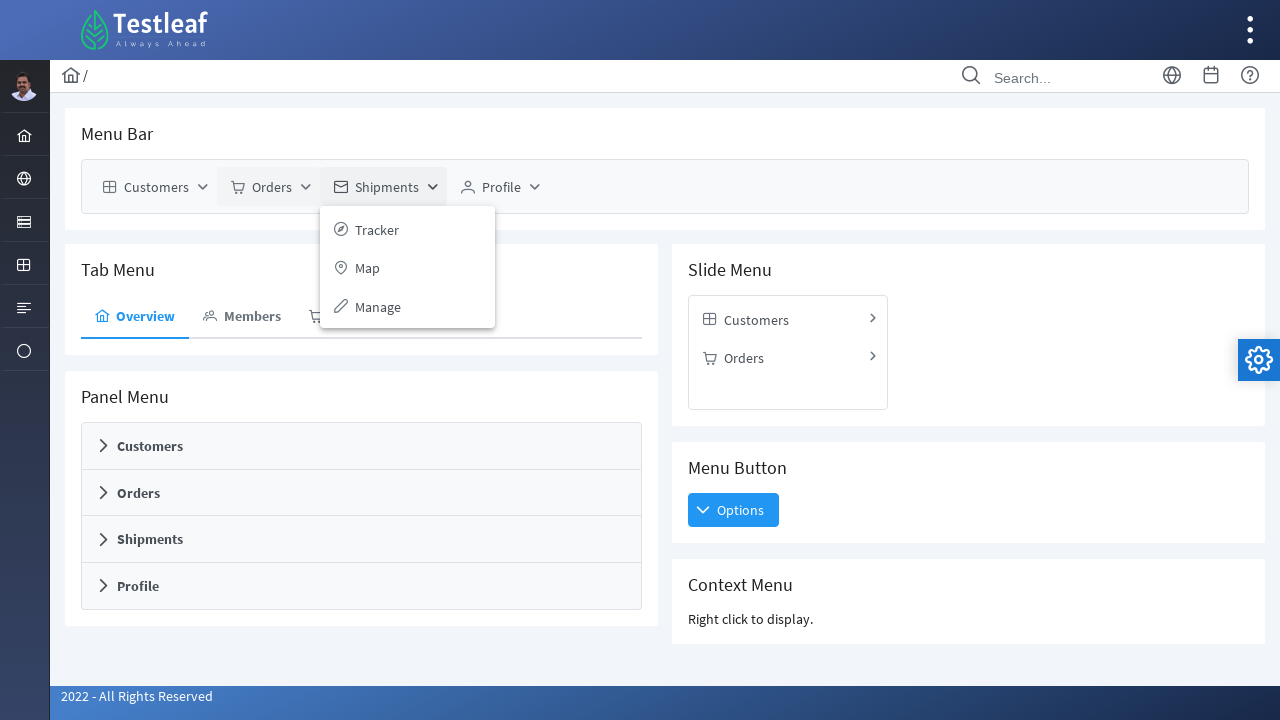

Right-clicked on Context Menu section at (968, 585) on xpath=//h5[text()='Context Menu']
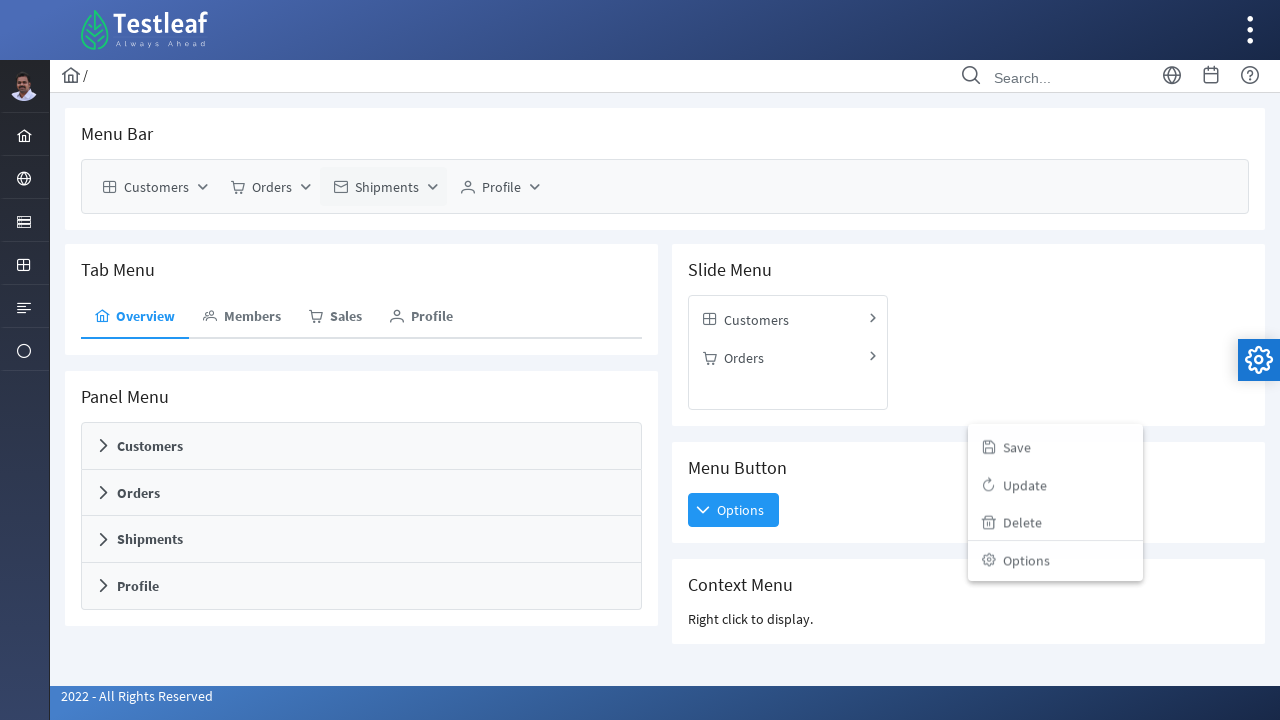

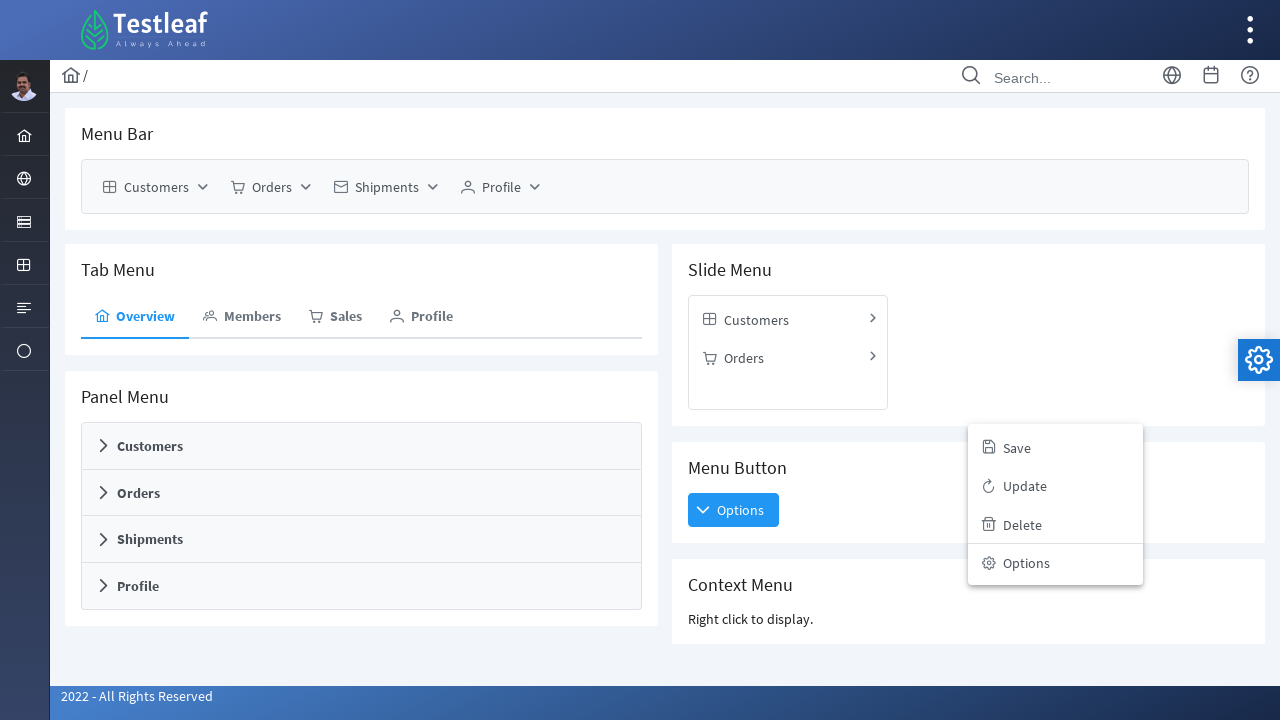